Tests checkbox functionality by checking and unchecking both checkboxes on the Checkboxes page

Starting URL: https://the-internet.herokuapp.com/

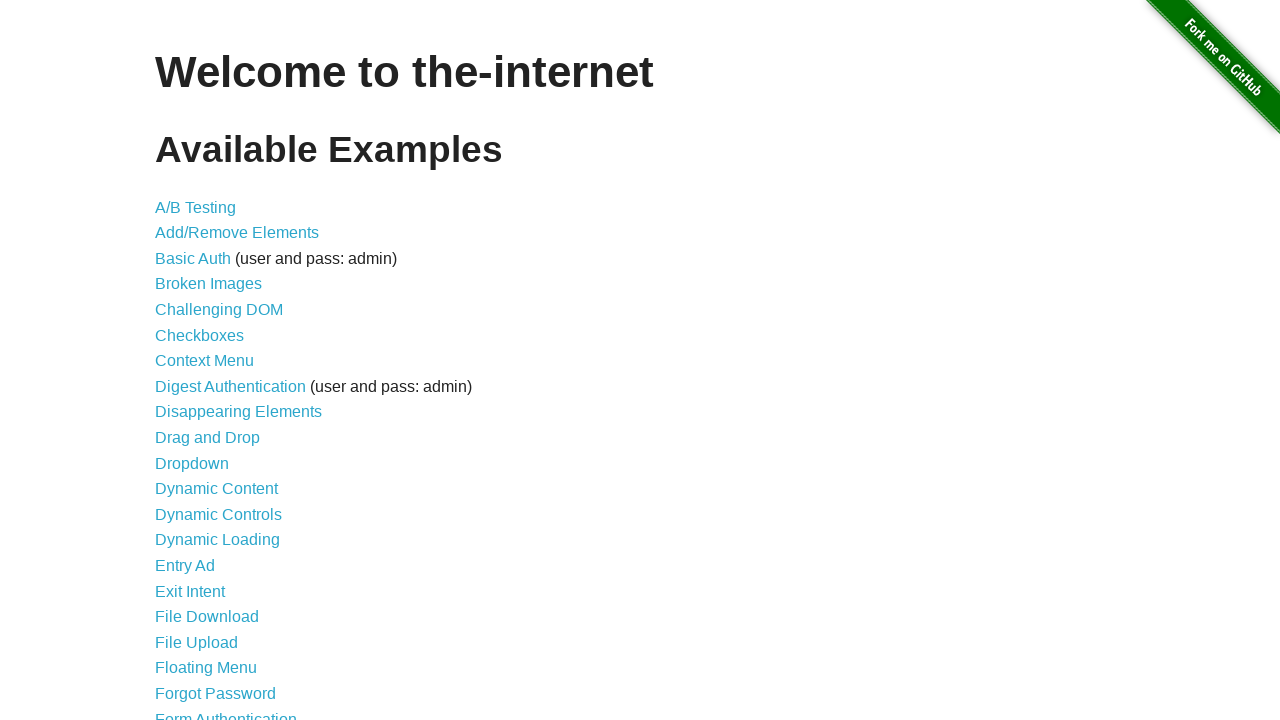

Clicked on Checkboxes link at (200, 335) on :nth-child(6) > a
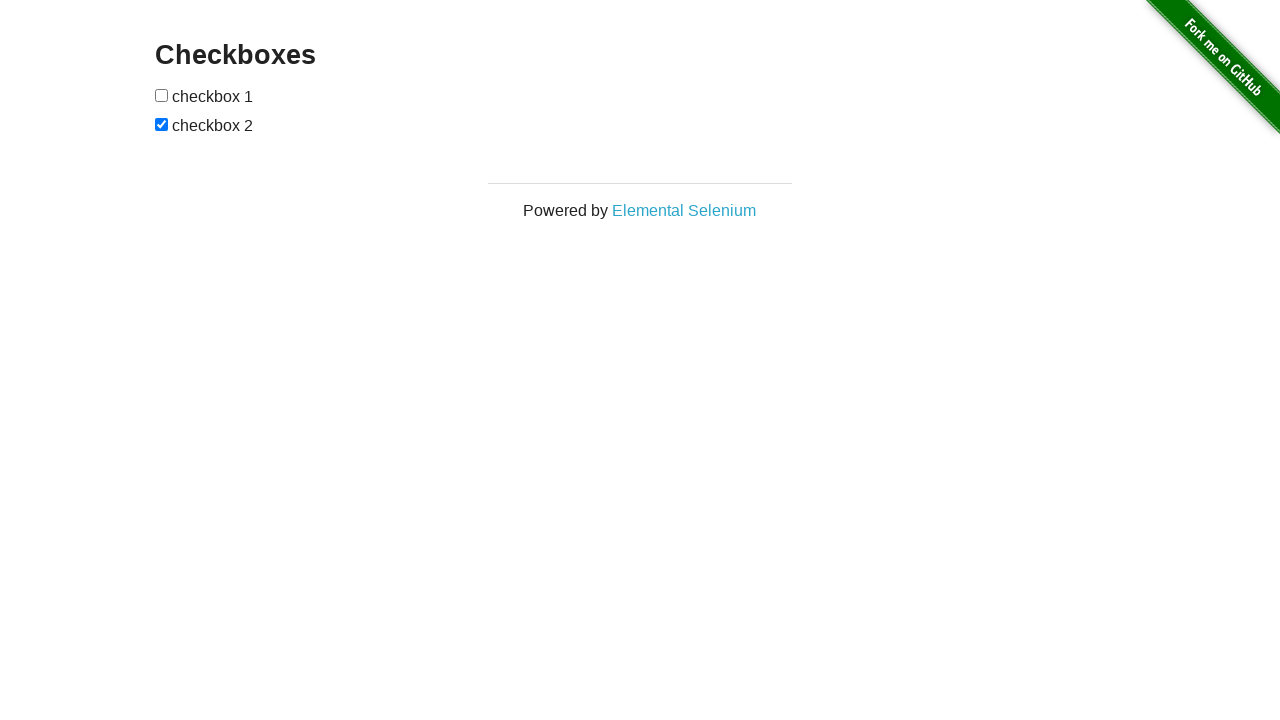

Verified page heading is 'Checkboxes'
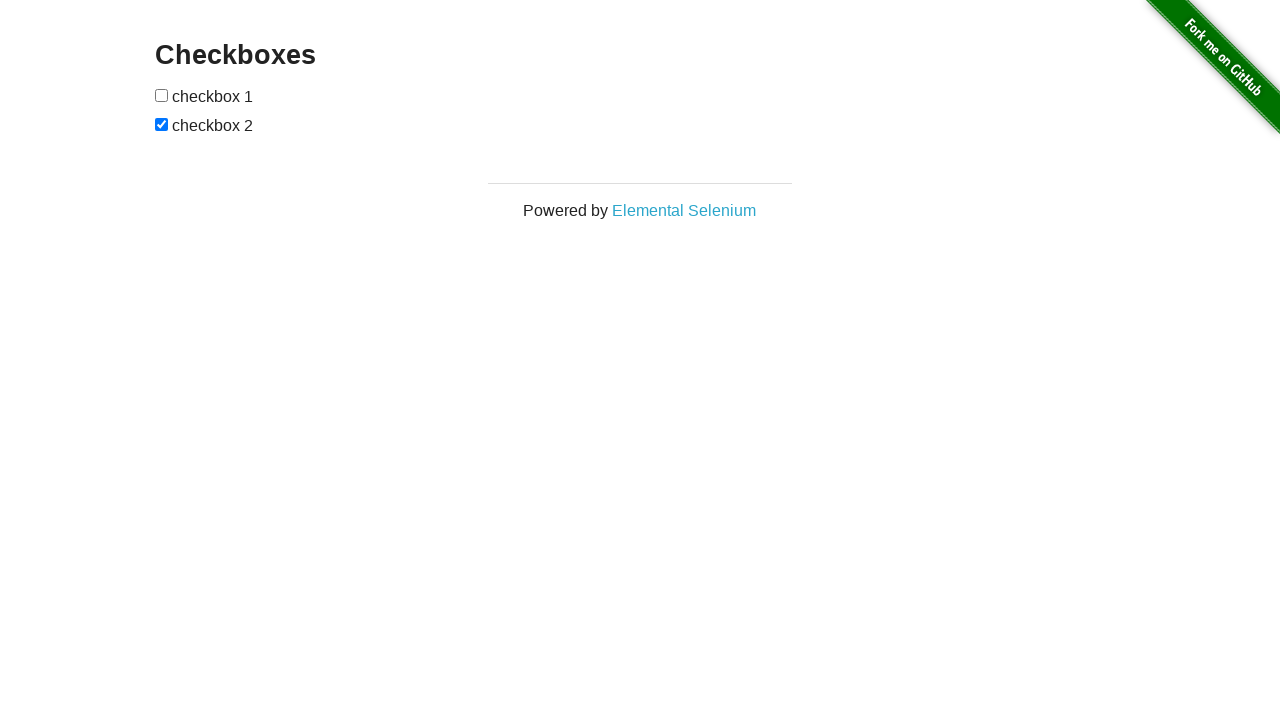

Checked the first checkbox at (162, 95) on #checkboxes > input:nth-child(1)
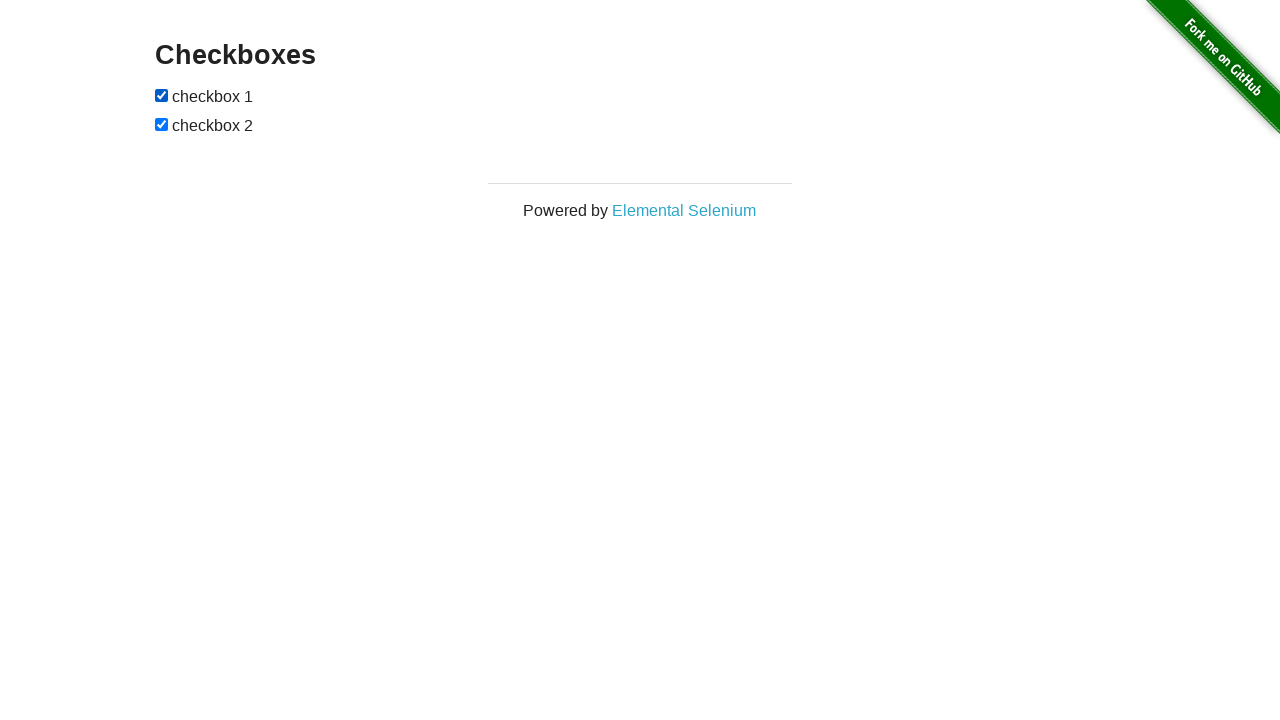

Verified first checkbox is now checked
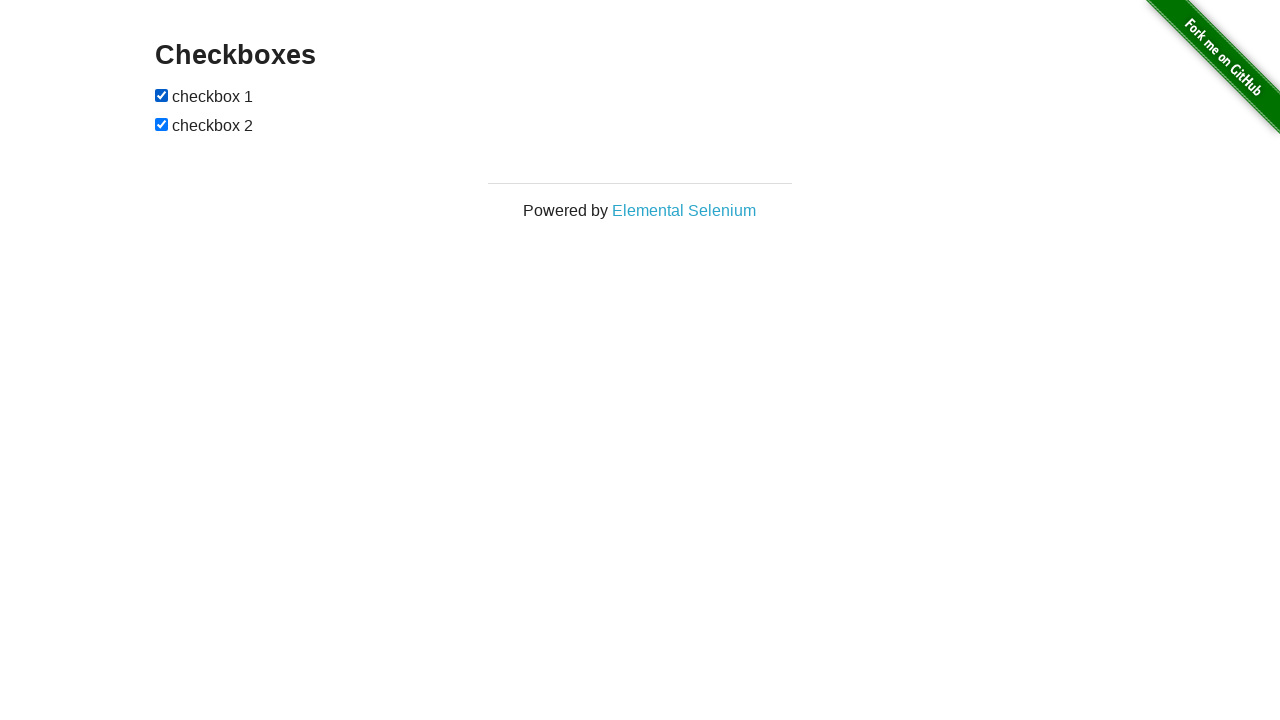

Verified second checkbox is already checked
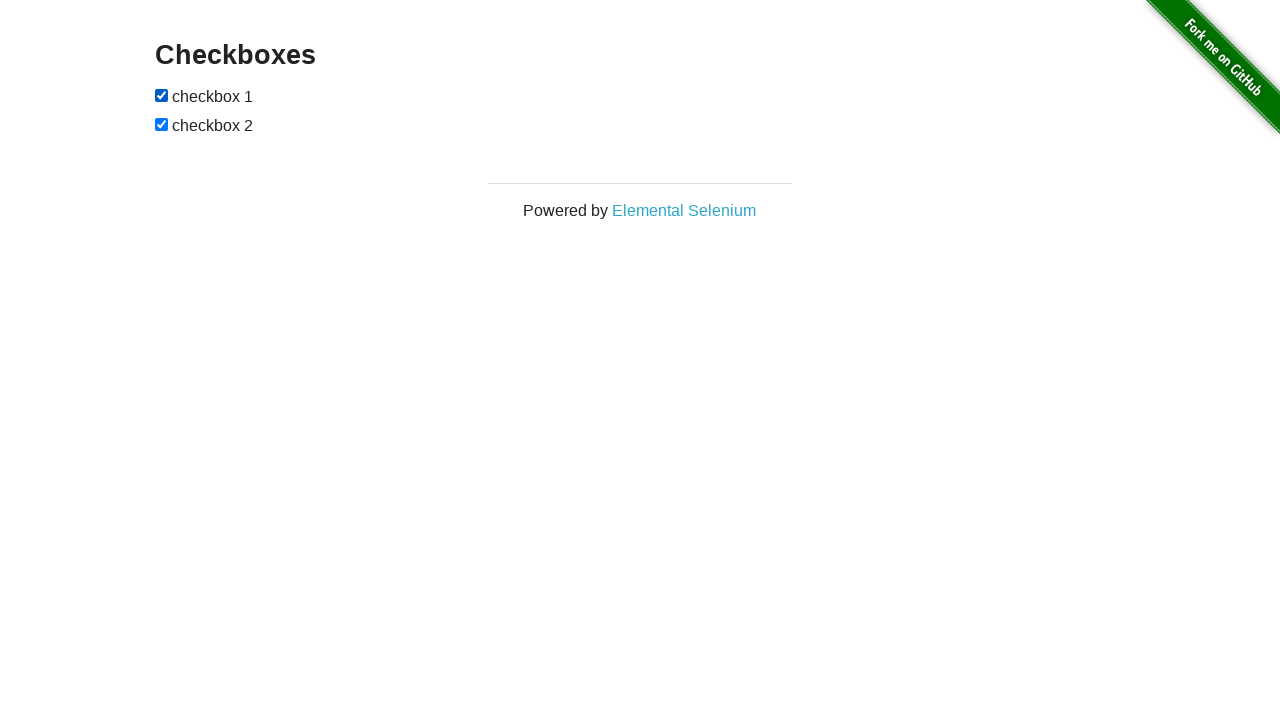

Unchecked the second checkbox at (162, 124) on #checkboxes > input:nth-child(3)
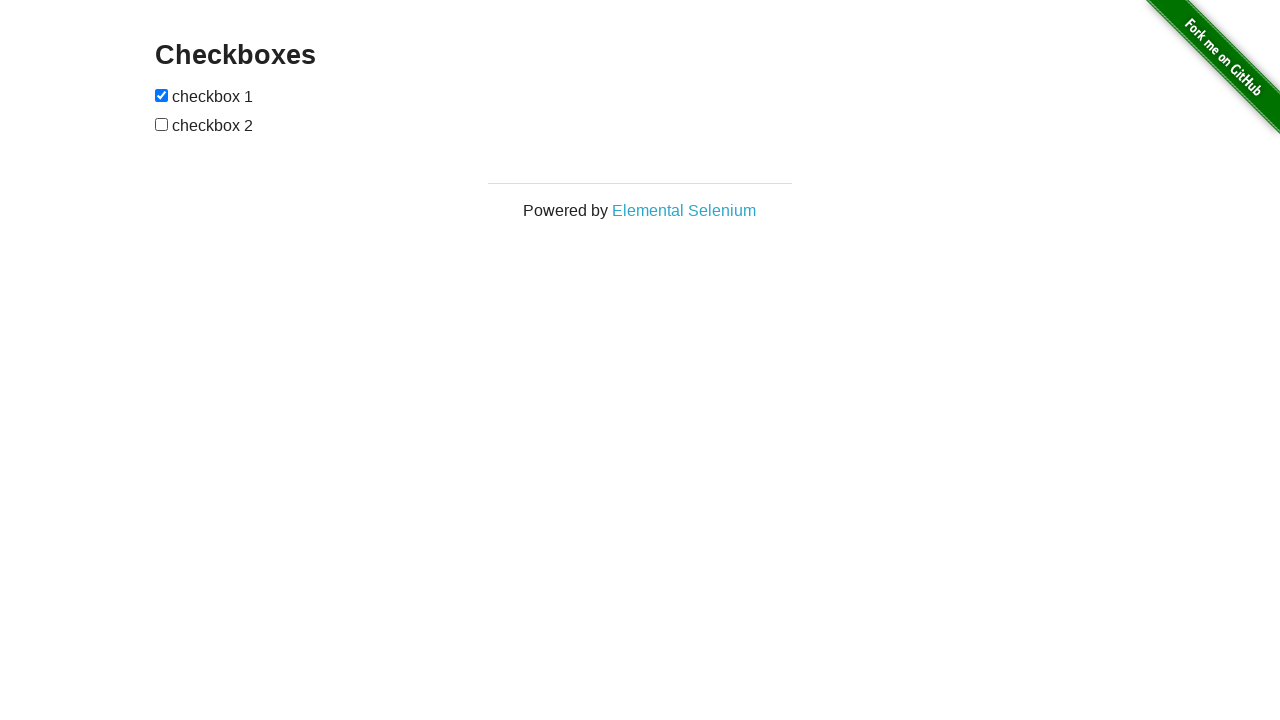

Unchecked the first checkbox at (162, 95) on #checkboxes > input:nth-child(1)
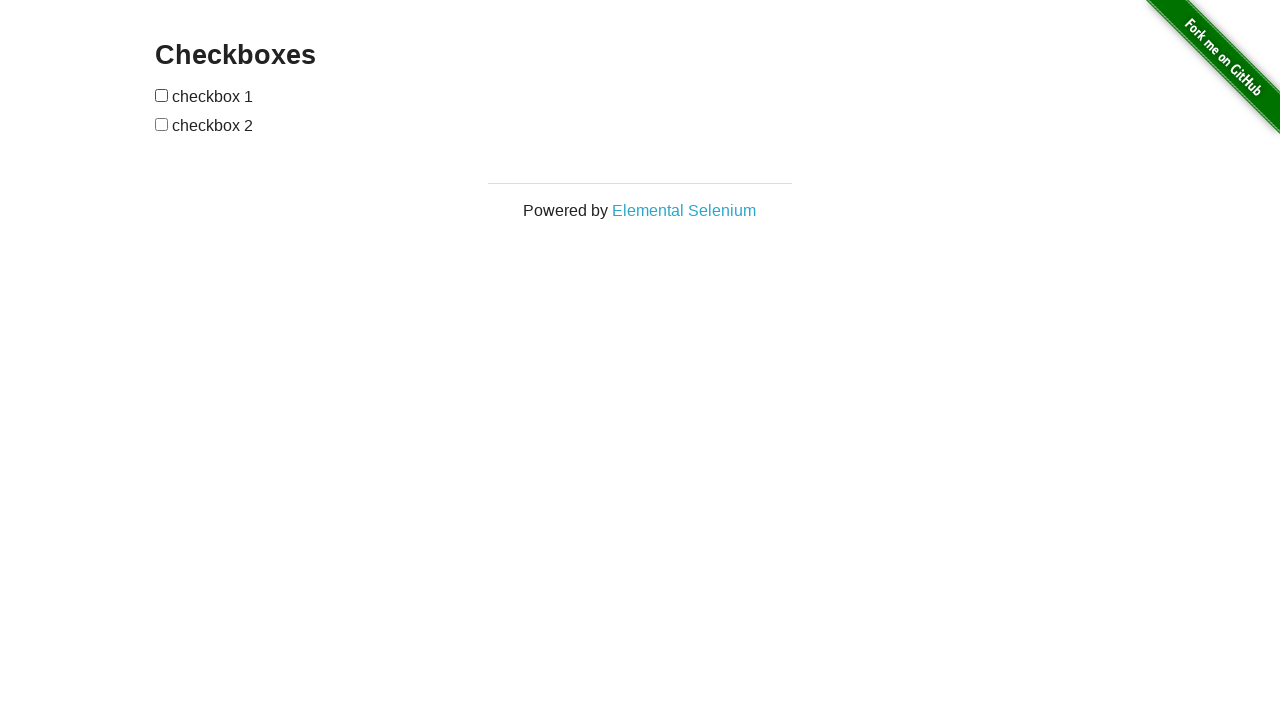

Verified footer text is 'Powered by Elemental Selenium'
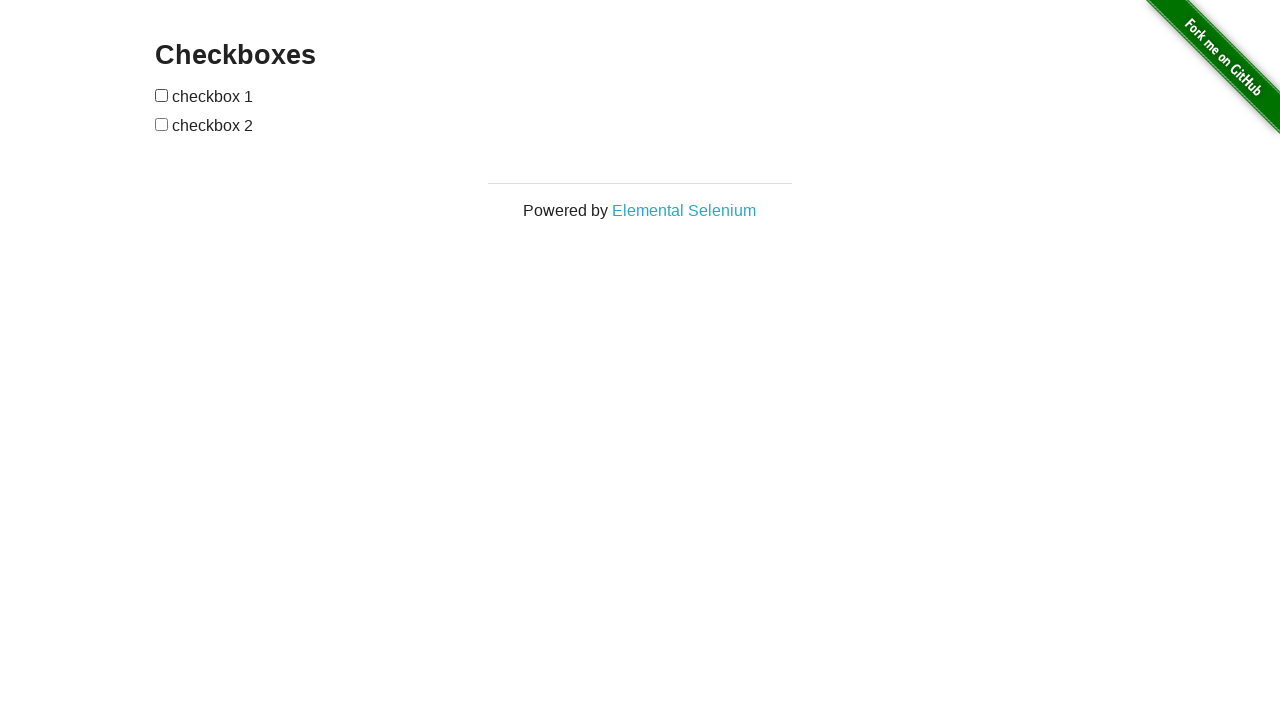

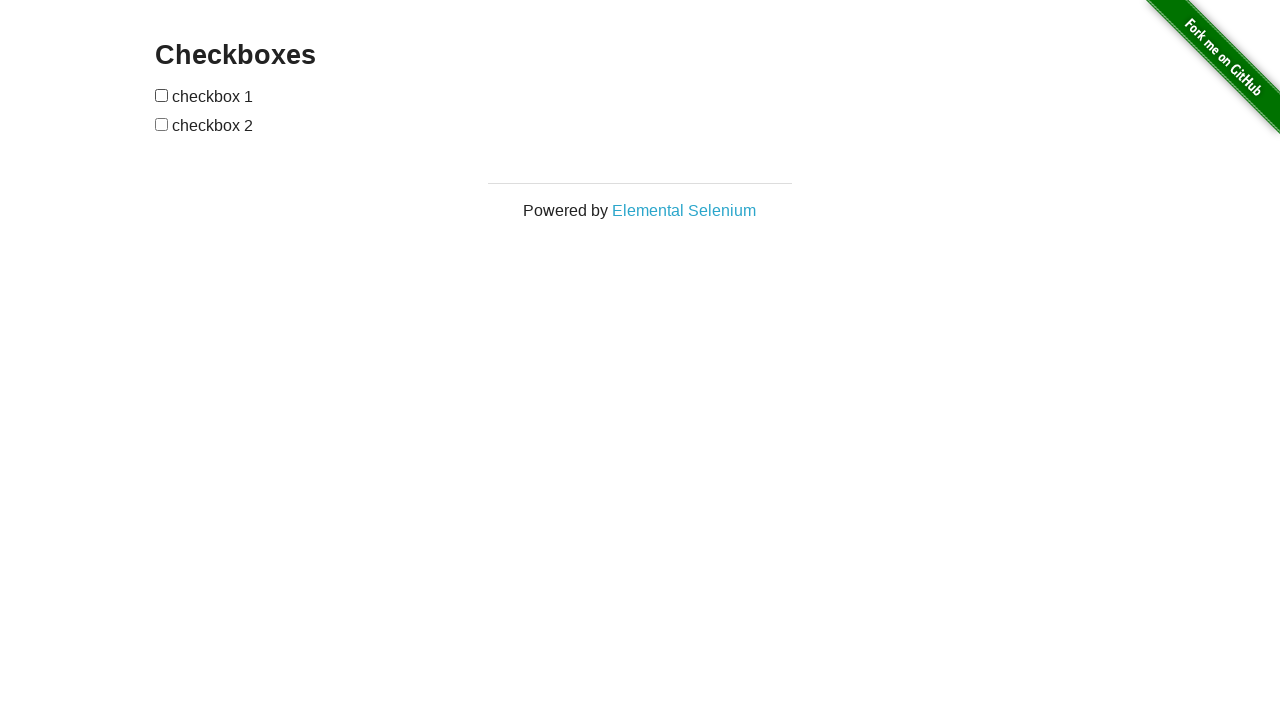